Tests text input functionality by entering text into a textbox and clicking a button, then verifying the button text updates to match the input value

Starting URL: http://www.uitestingplayground.com/textinput

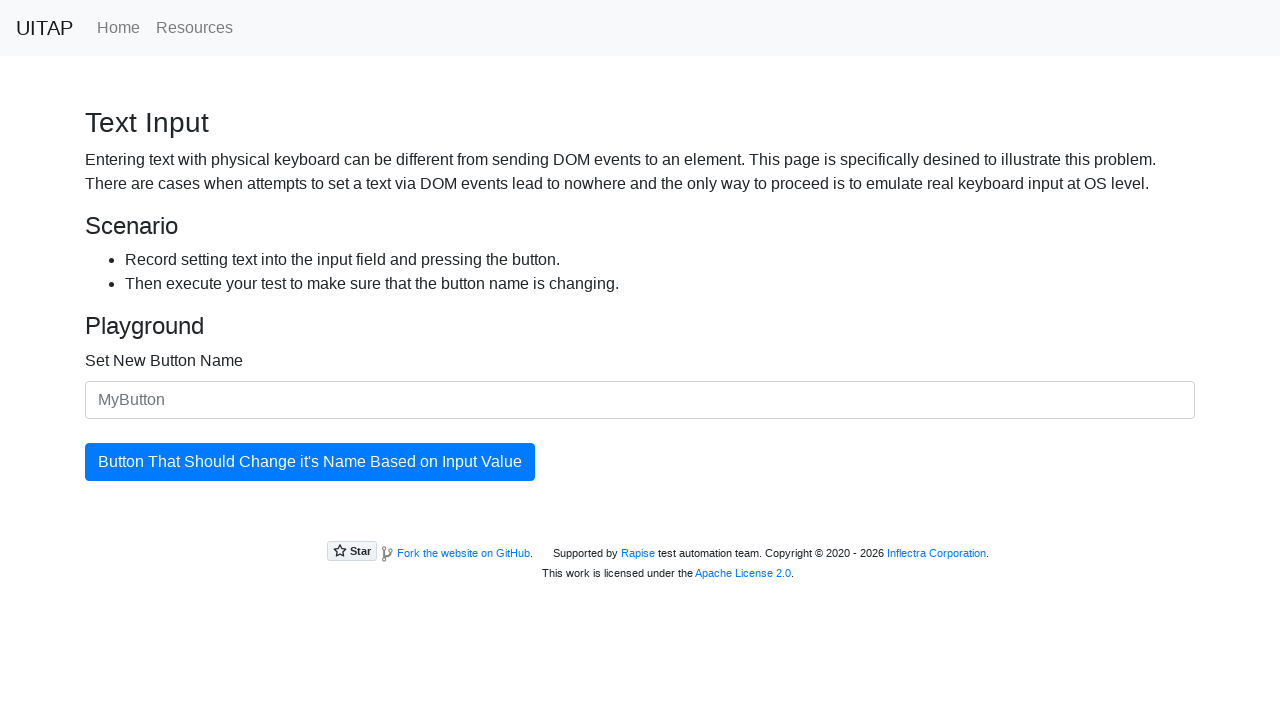

Verified button does not initially contain the input value 'Automation Test'
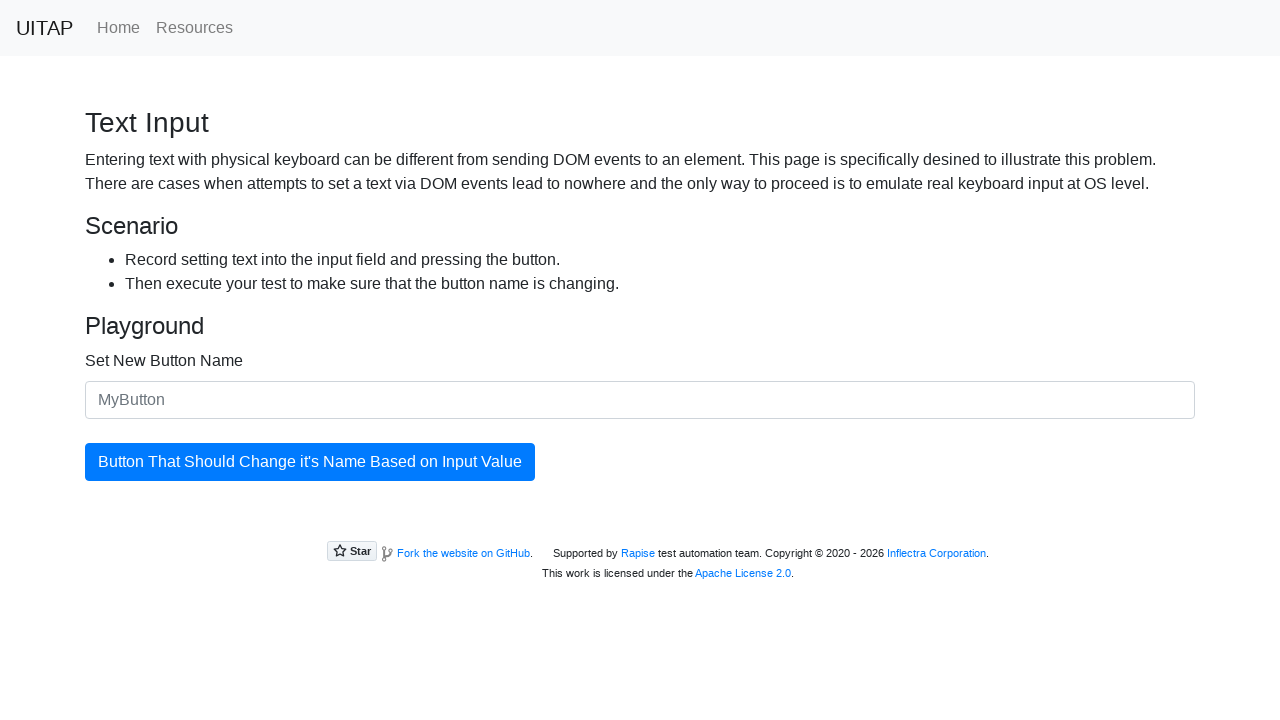

Entered 'Automation Test' into the textbox on #newButtonName
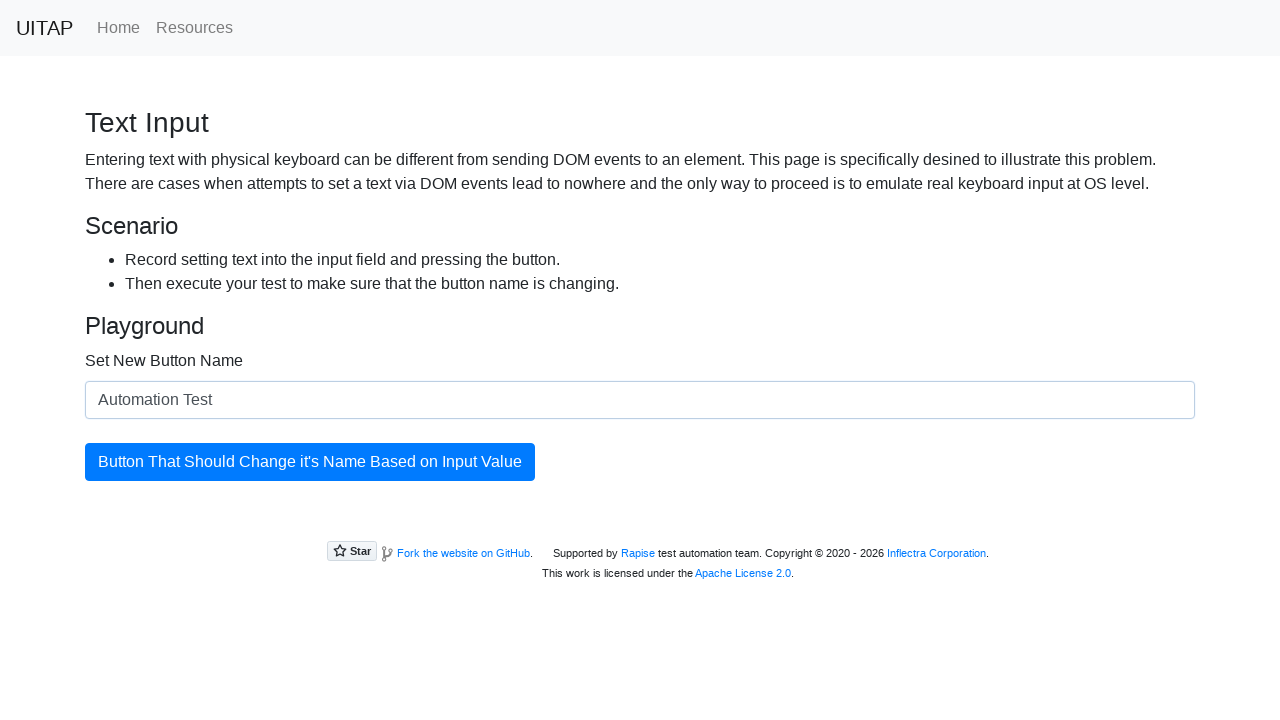

Clicked the update button at (310, 462) on #updatingButton
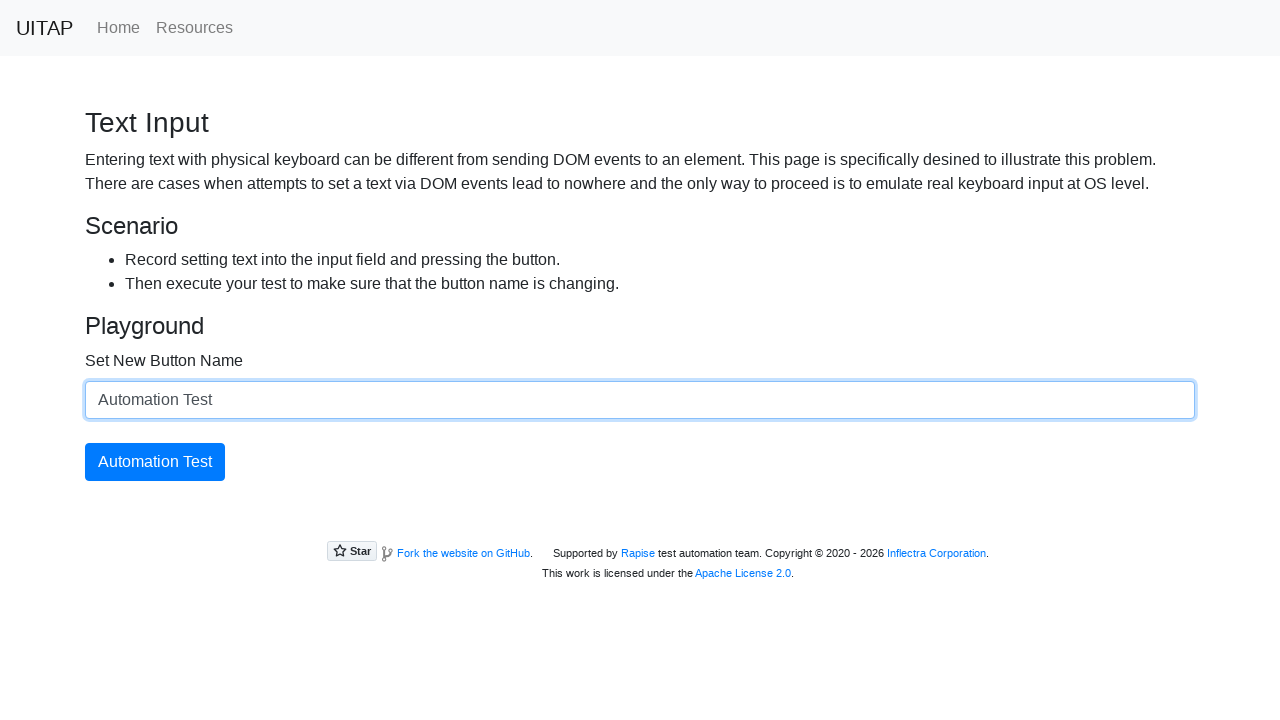

Verified button text has been updated to match the input value 'Automation Test'
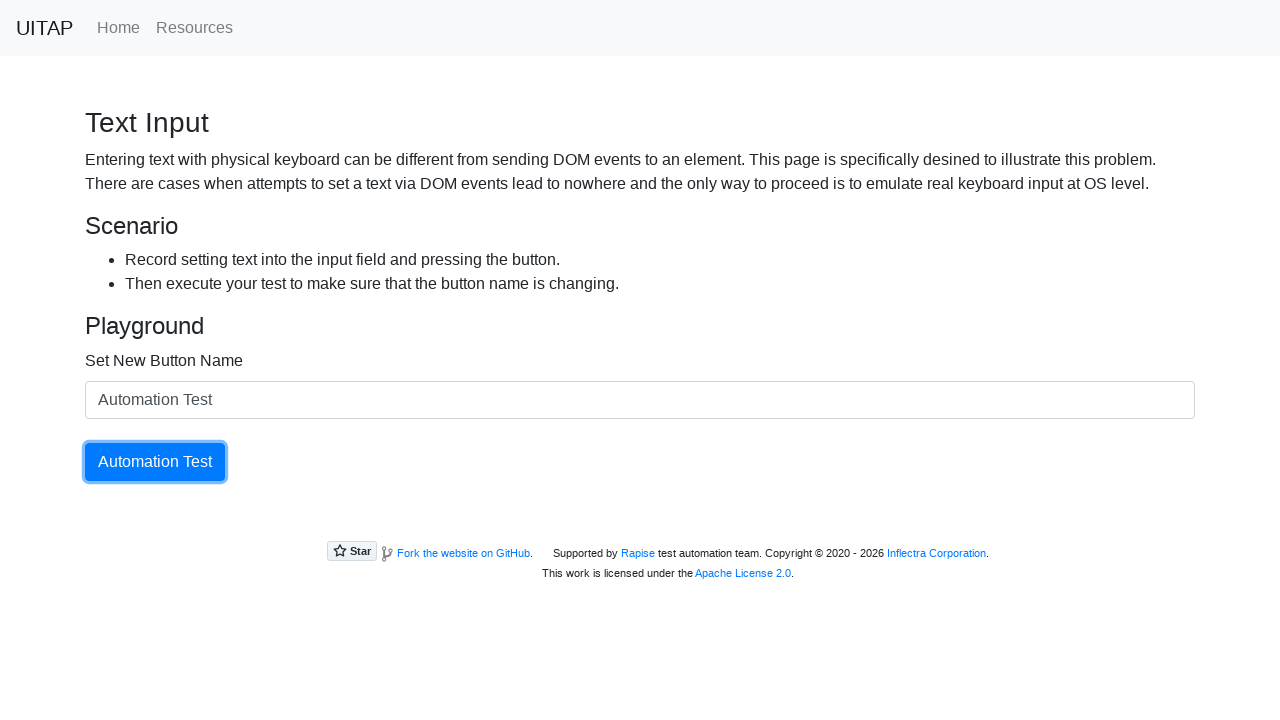

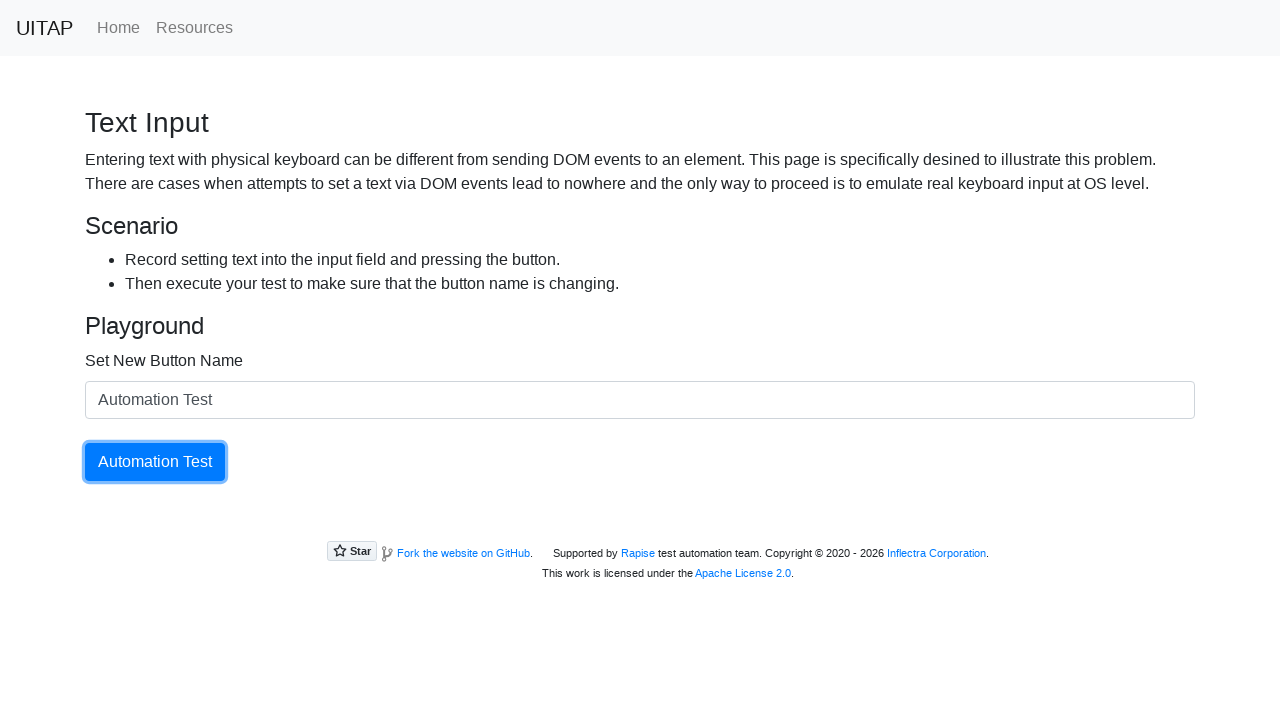